Tests browser window management by navigating to Flipkart, maximizing the window, and then resizing it to a specific dimension (300x400 pixels).

Starting URL: https://www.flipkart.com/

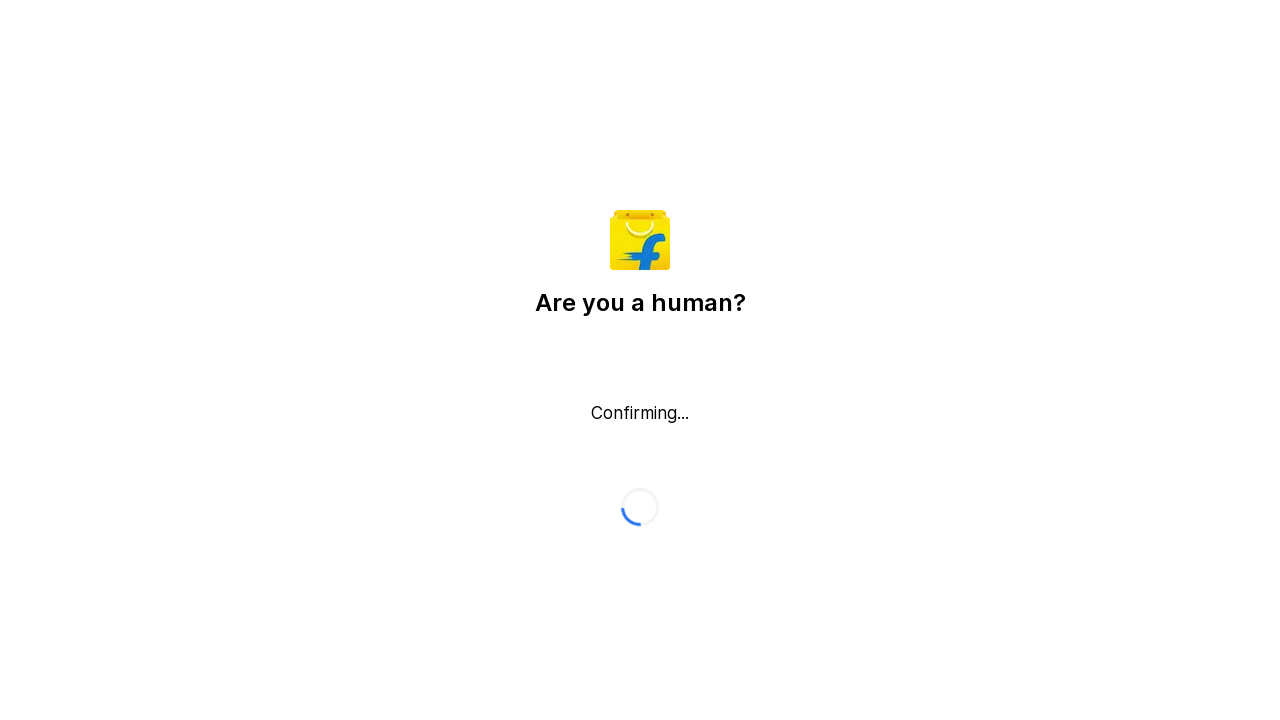

Navigated to Flipkart homepage
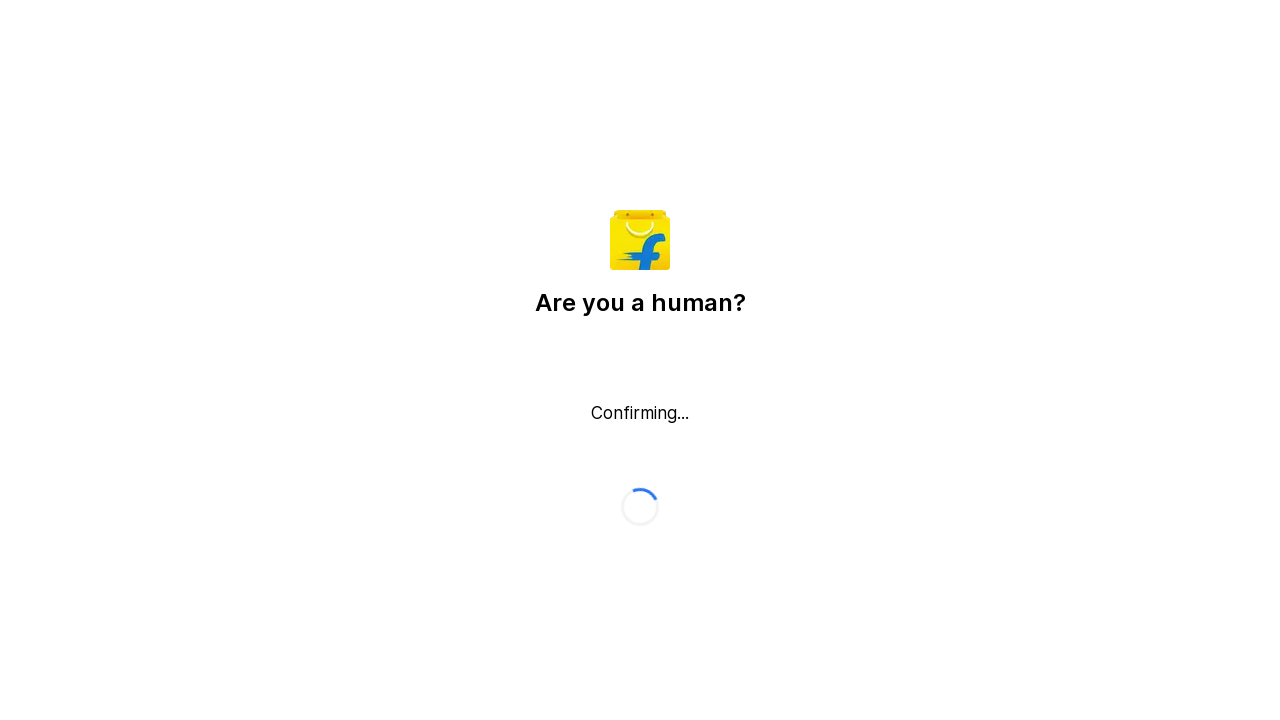

Maximized browser window to 1920x1080
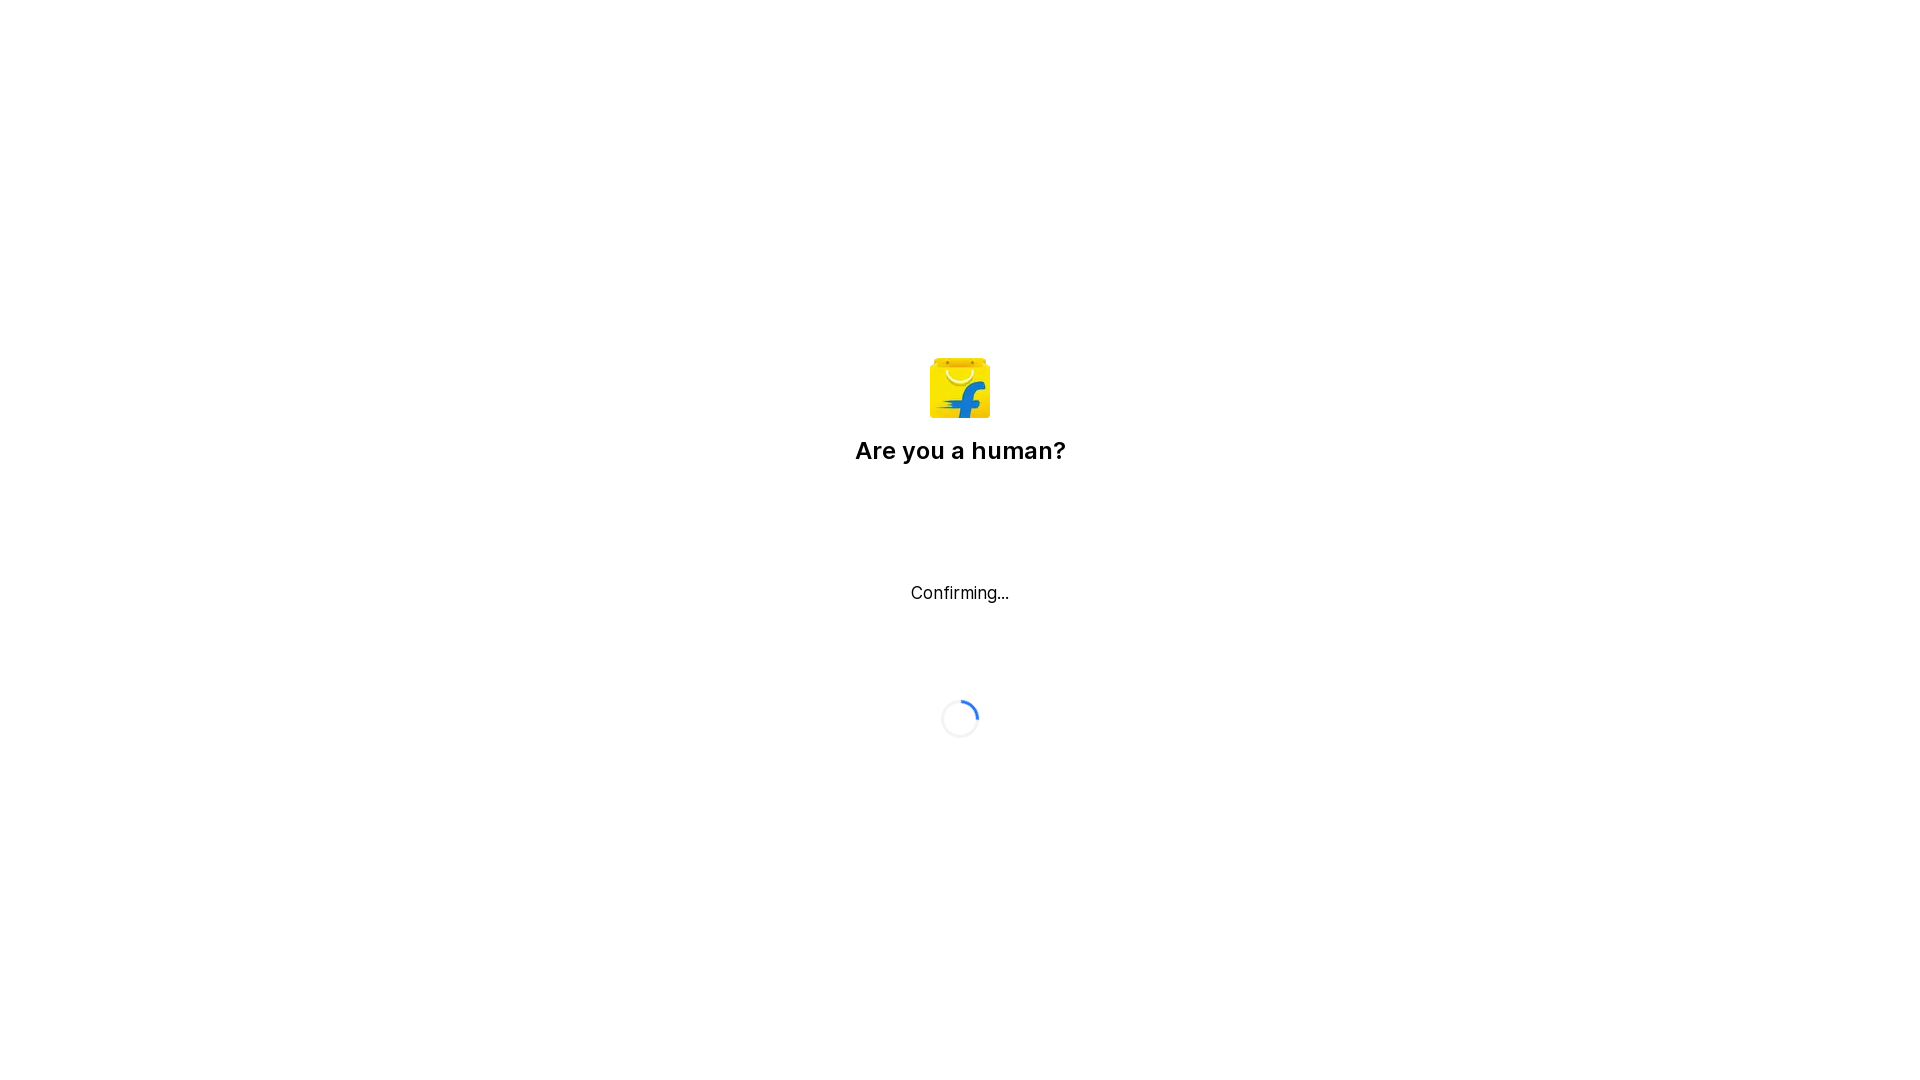

Page loaded completely
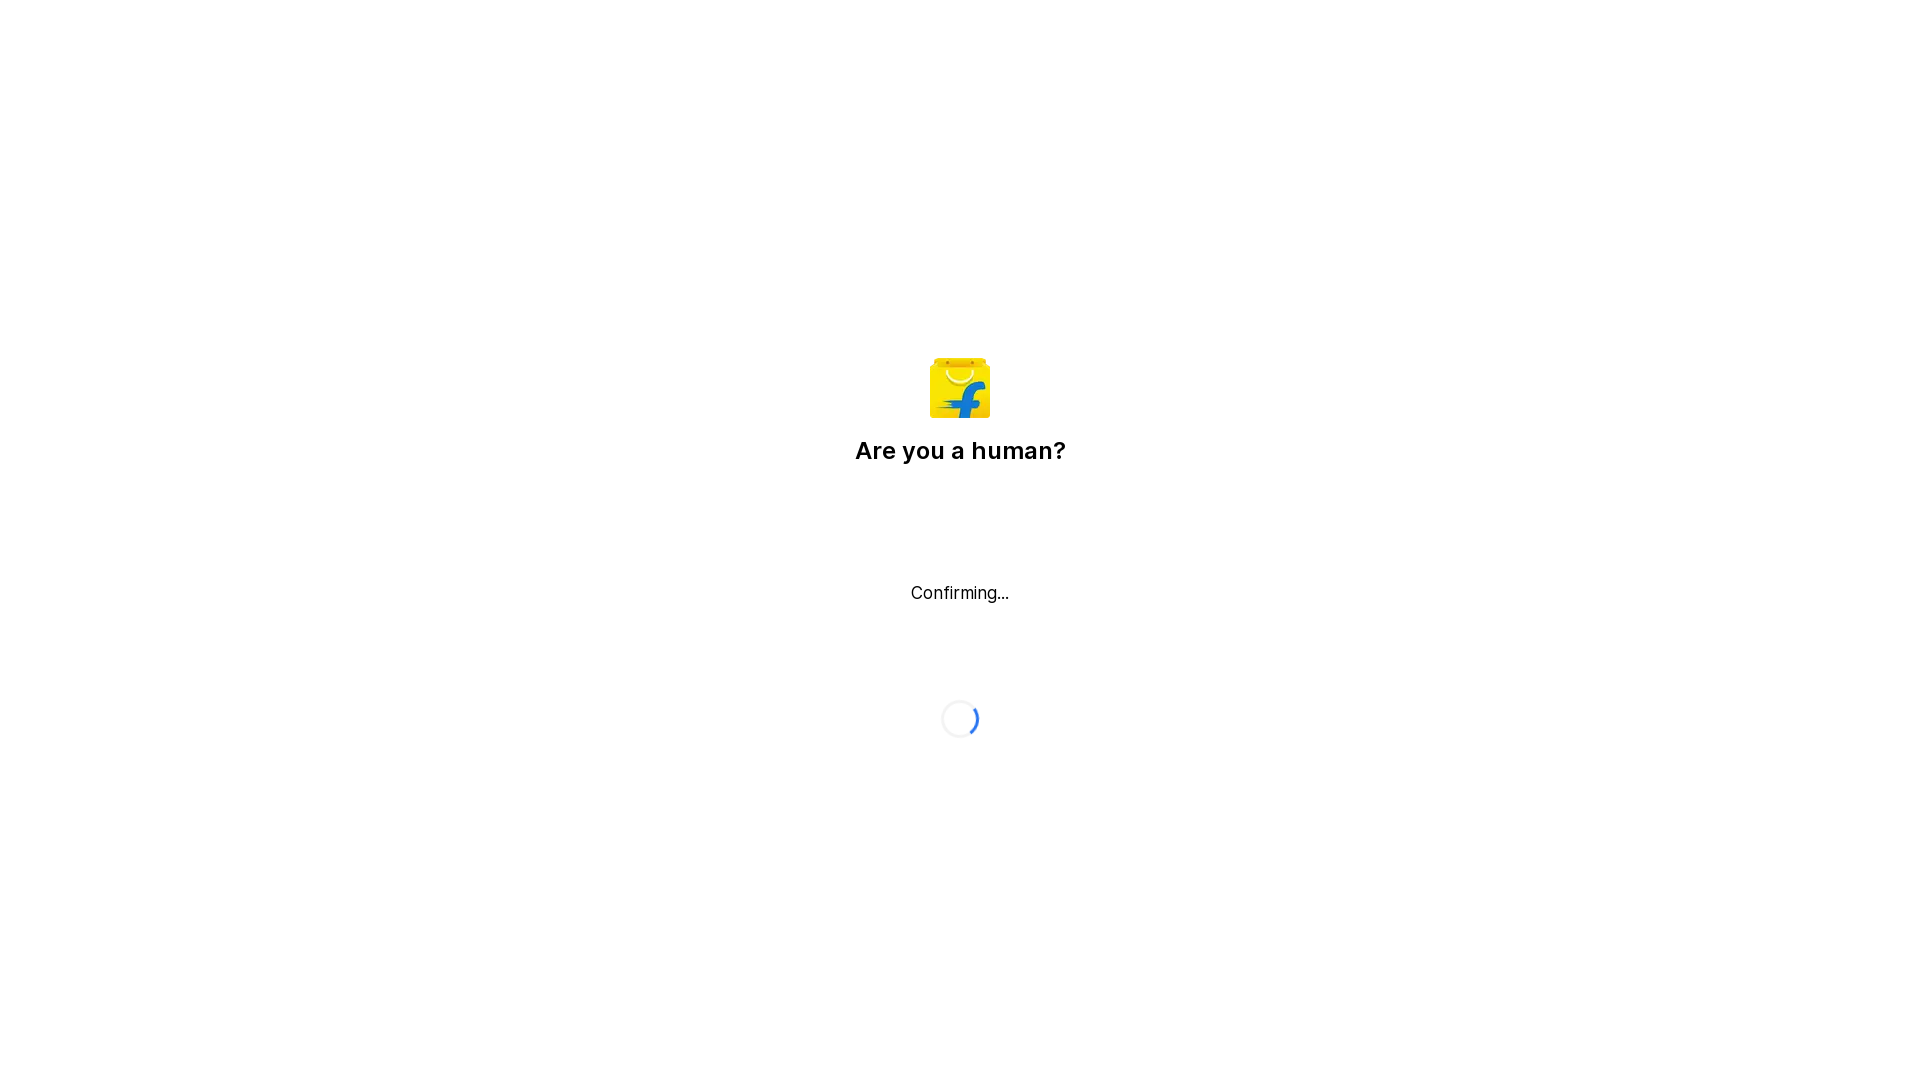

Resized browser window to 300x400 pixels
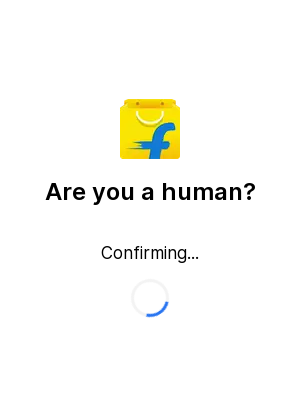

Waited 2 seconds to observe window resize
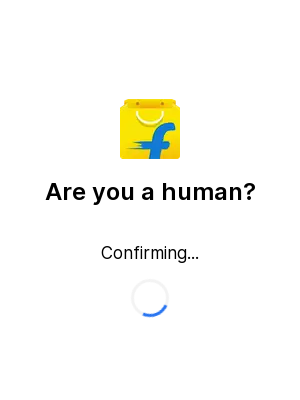

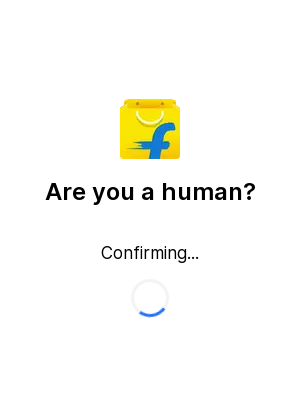